Verifies that the three product categories (Phones, Laptops, Monitors) are displayed correctly on the homepage

Starting URL: https://www.demoblaze.com/

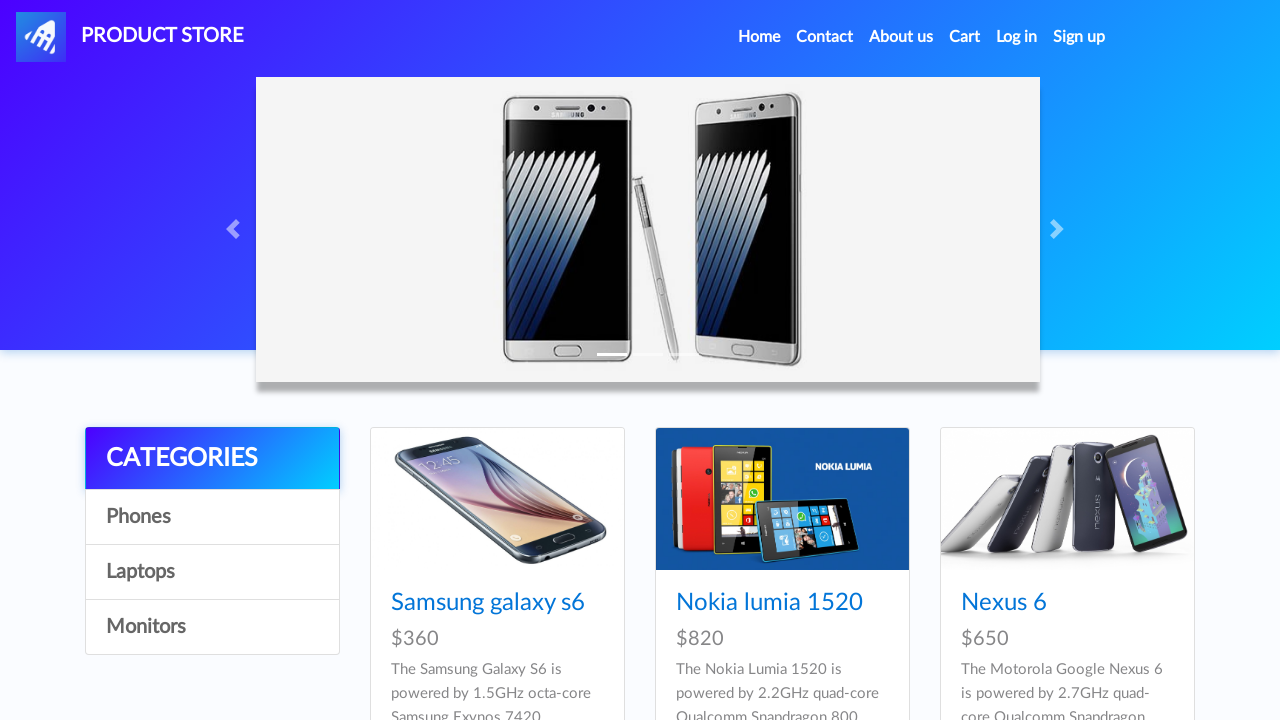

Waited for categories section to load
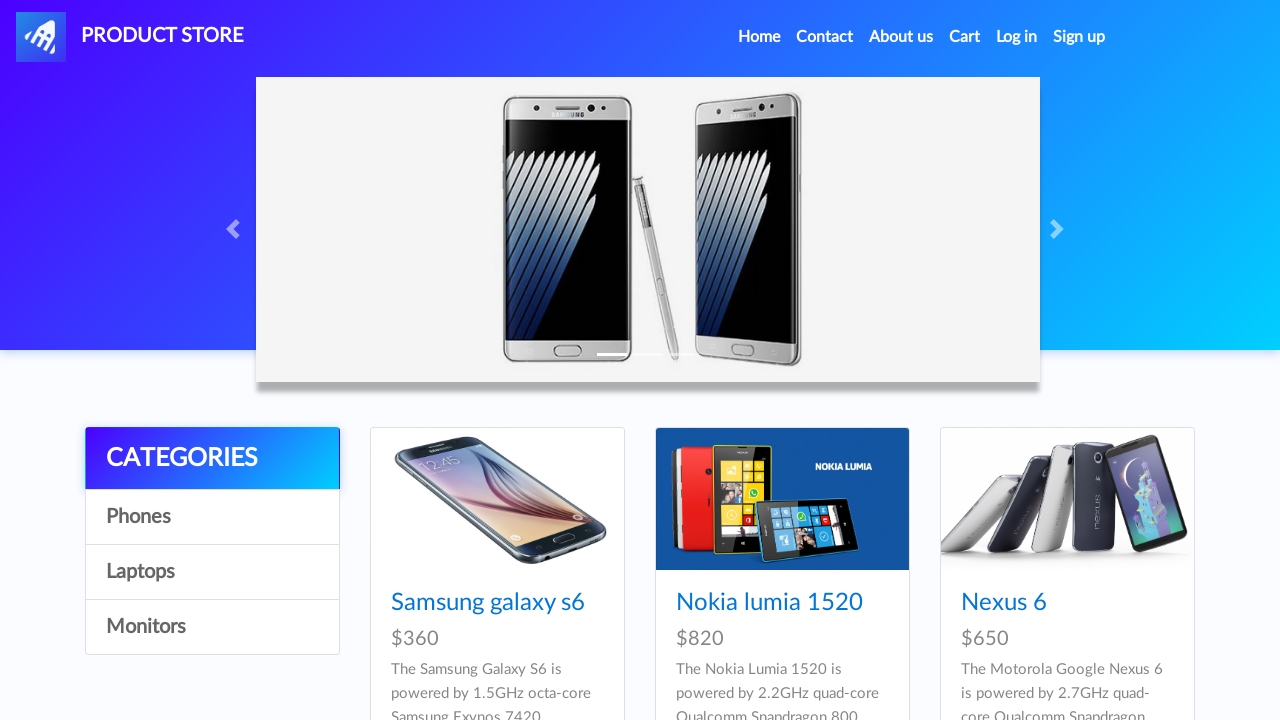

Waited for category items to load
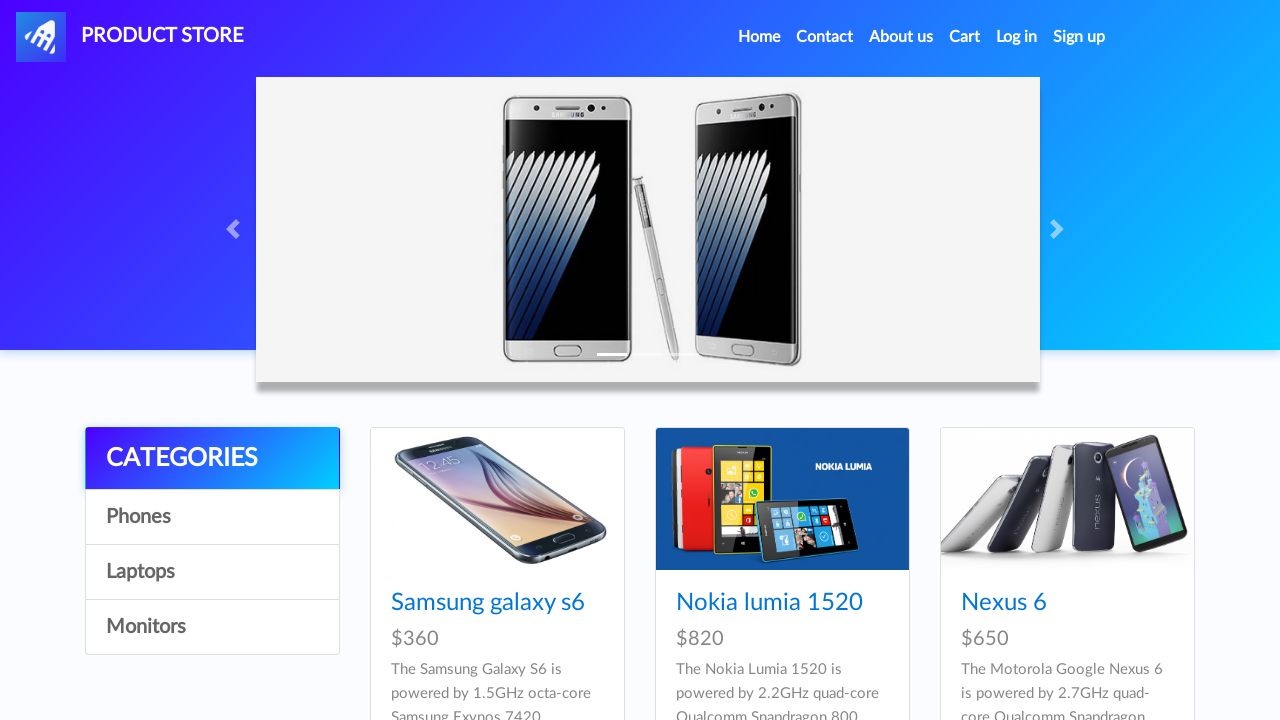

Retrieved categories section text content
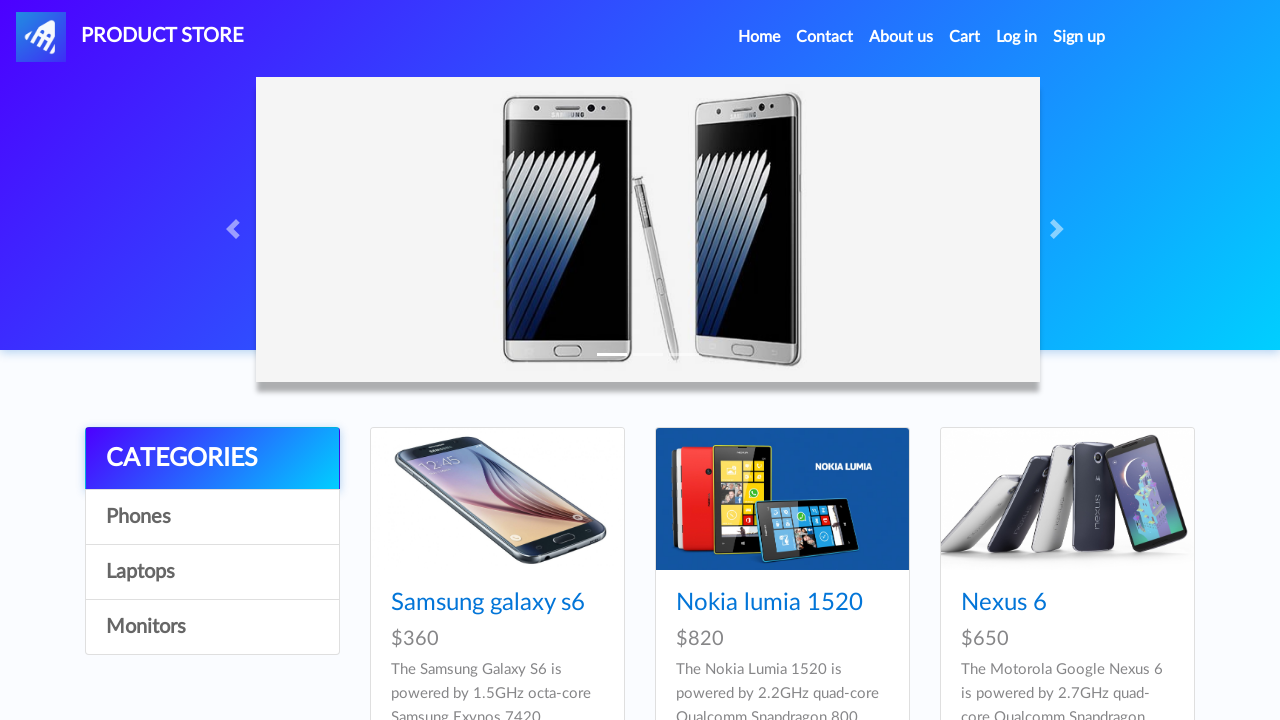

Retrieved first category item text (Phones)
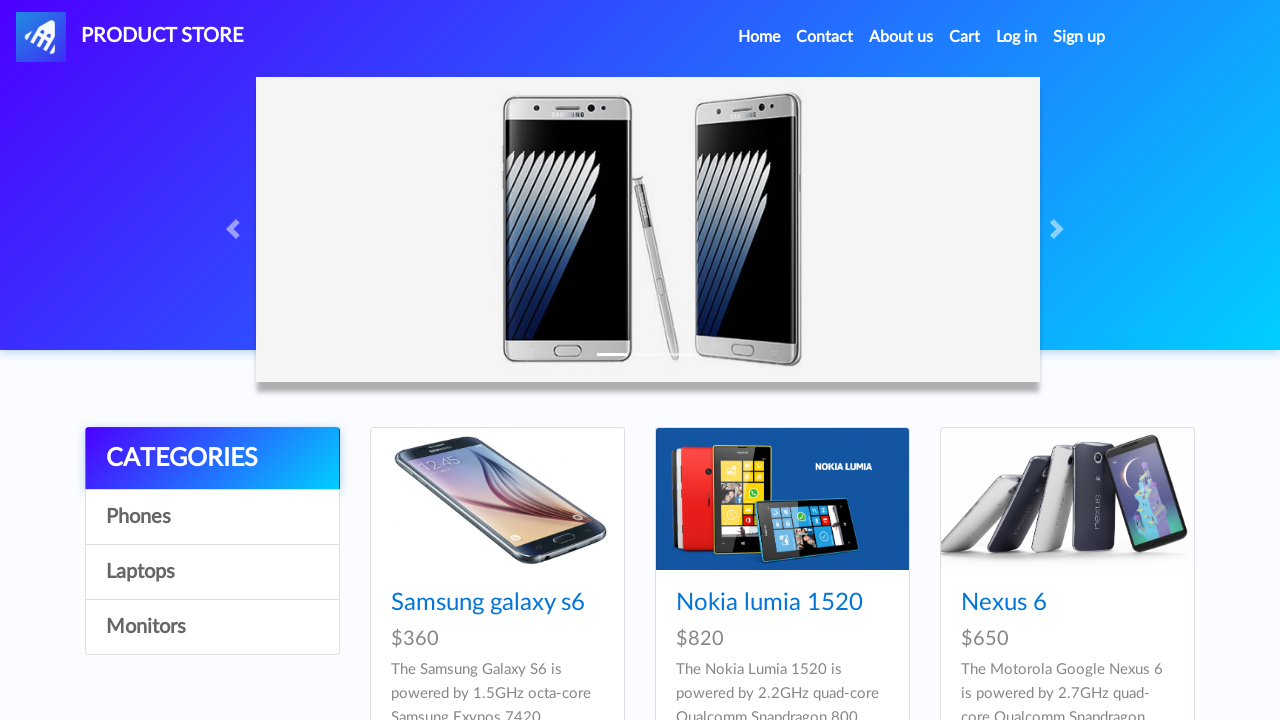

Retrieved second category item text (Laptops)
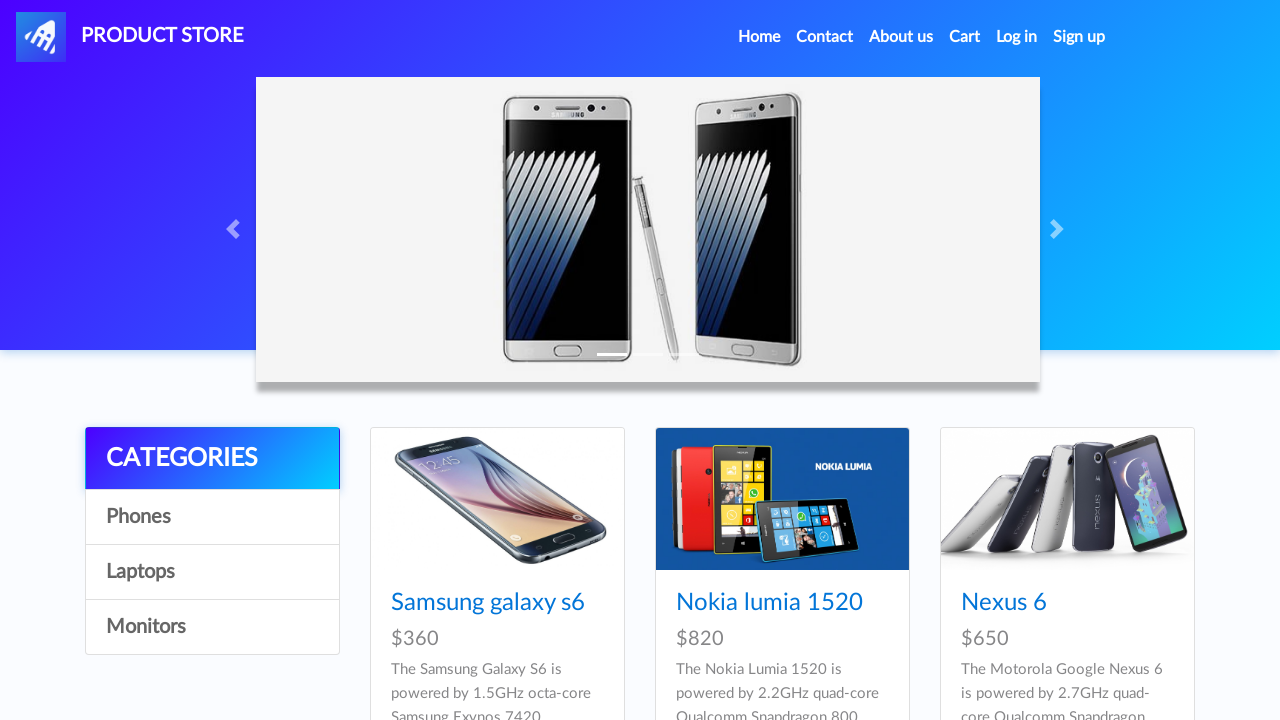

Retrieved third category item text (Monitors)
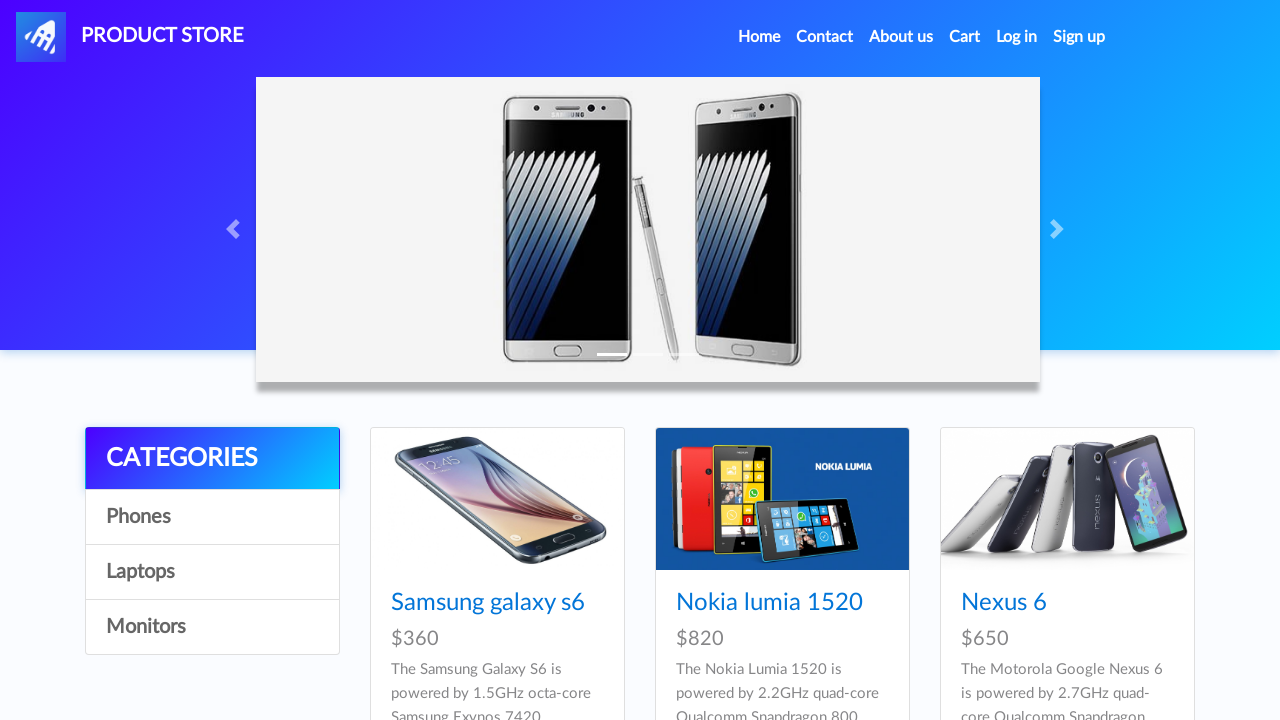

Verified 'CATEGORIES' header is present
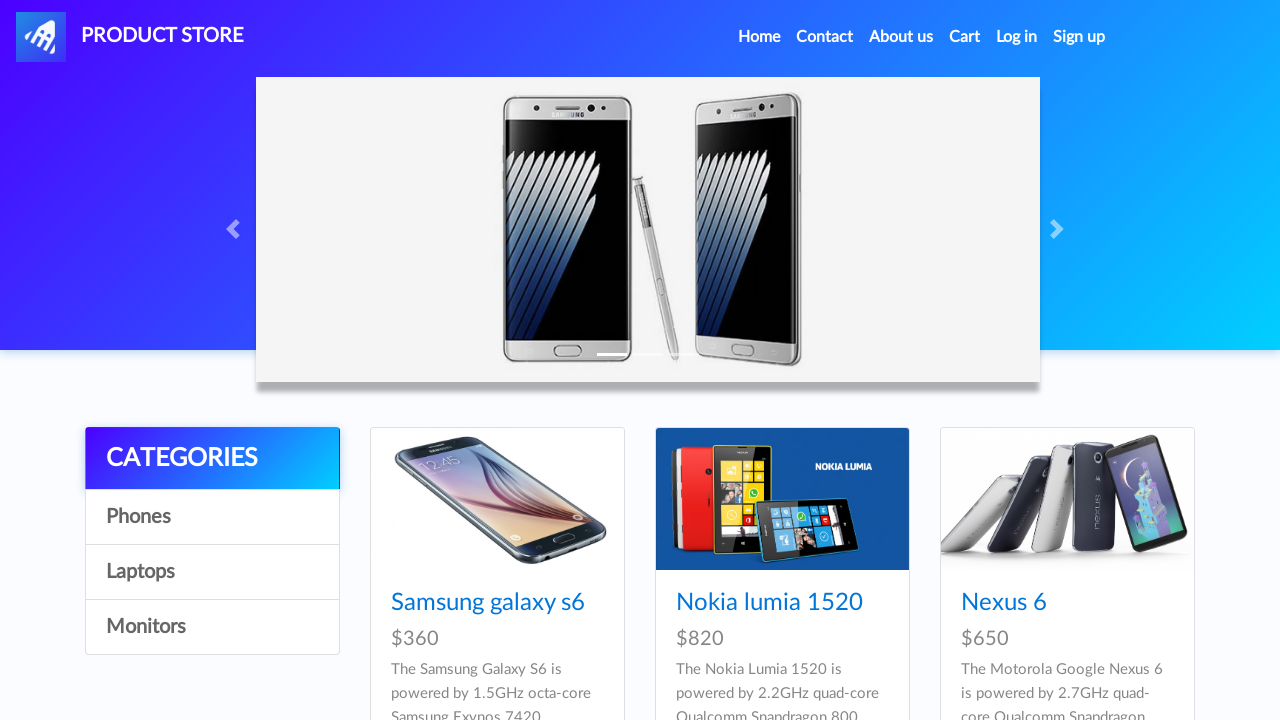

Verified 'Phones' category is displayed correctly
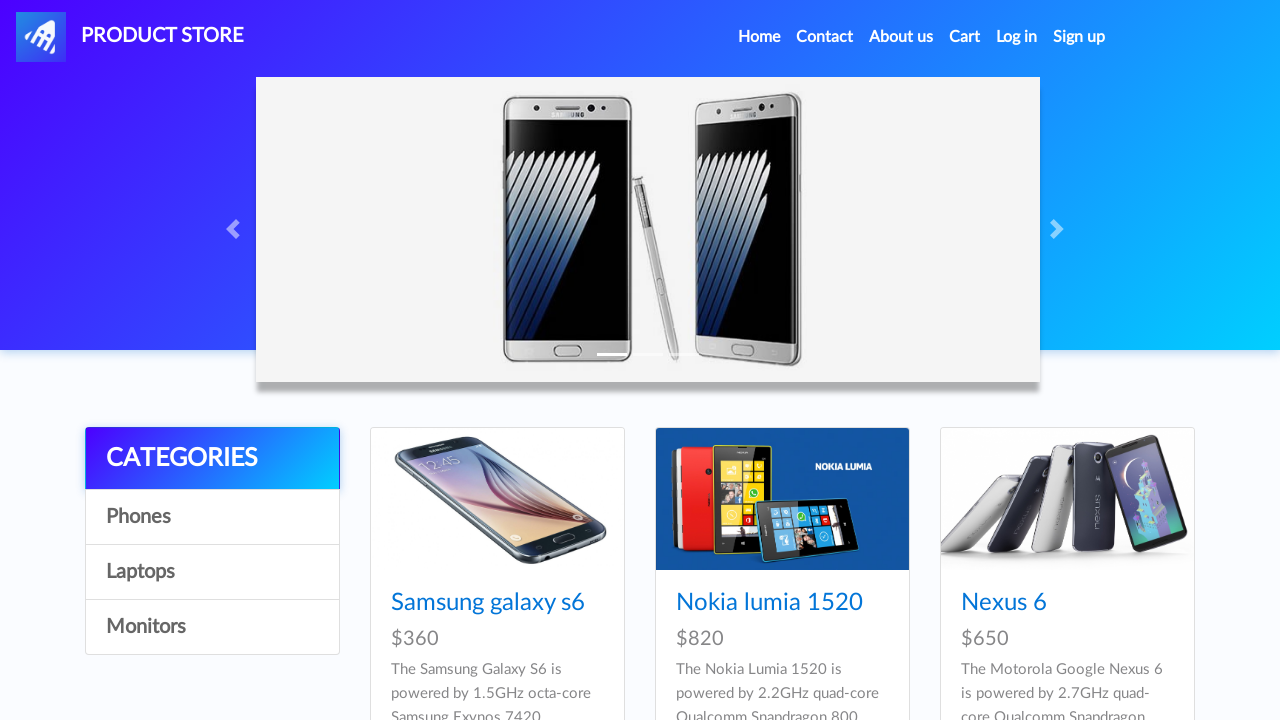

Verified 'Laptops' category is displayed correctly
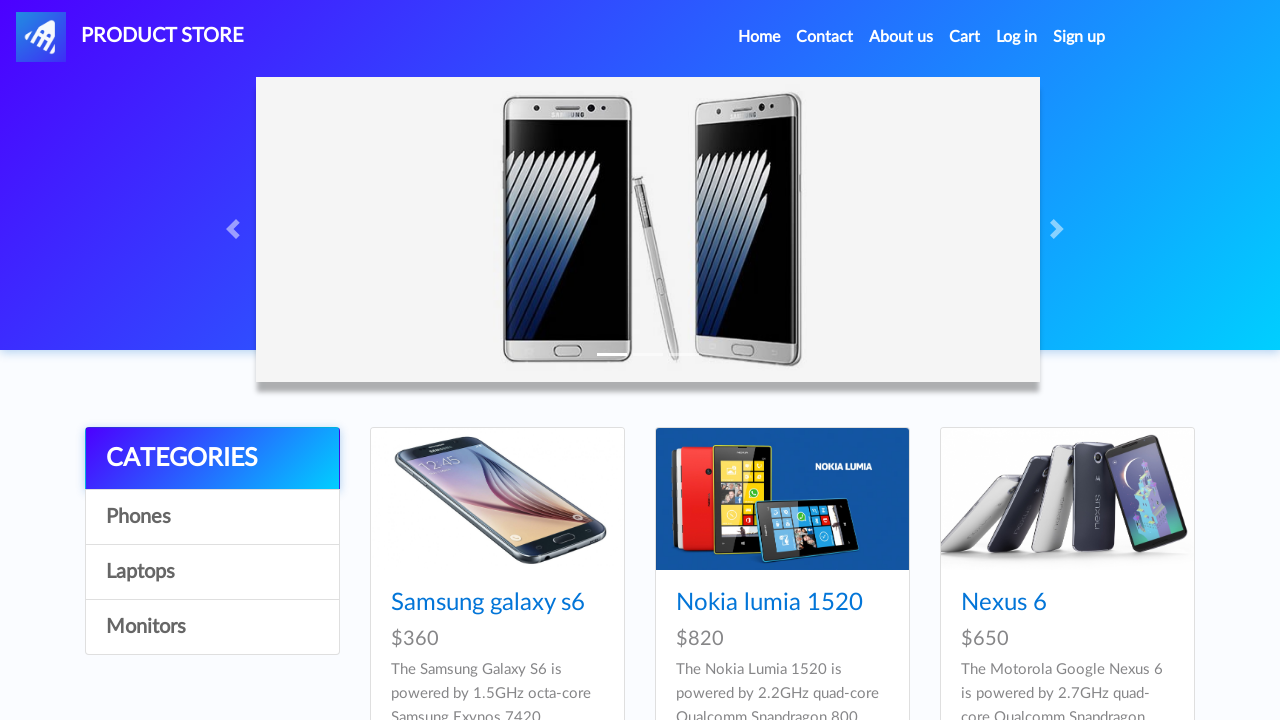

Verified 'Monitors' category is displayed correctly
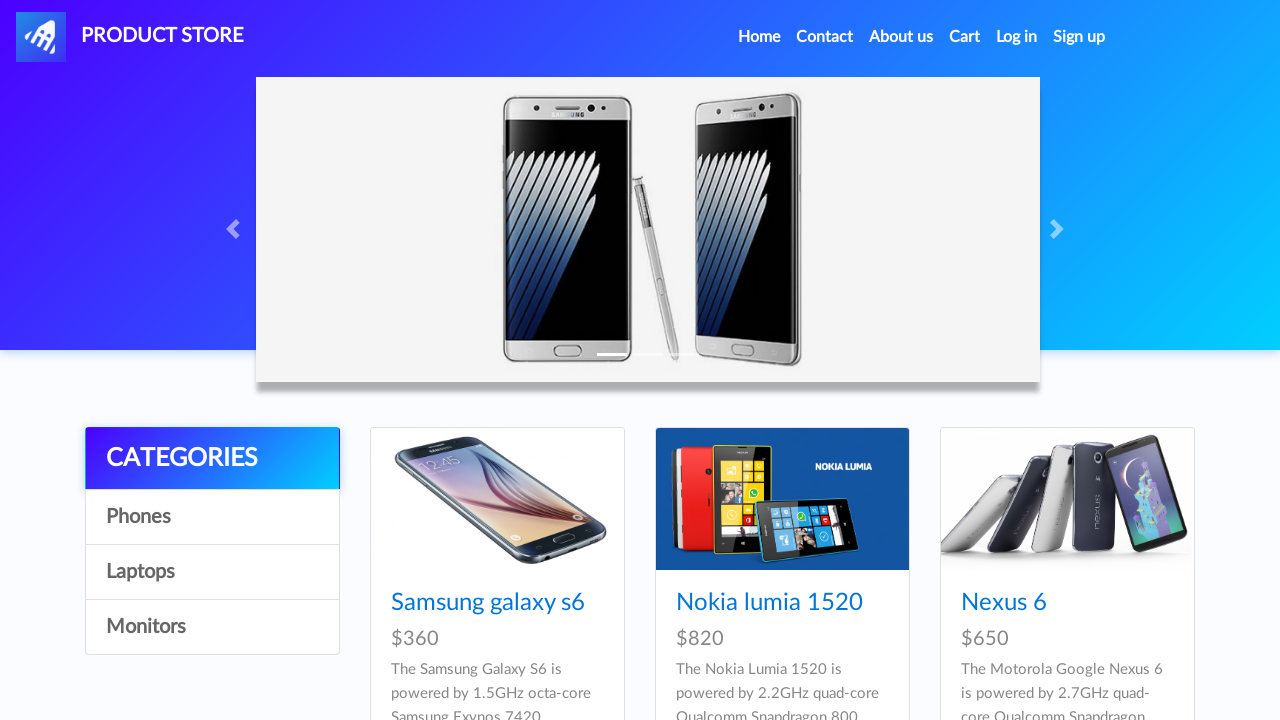

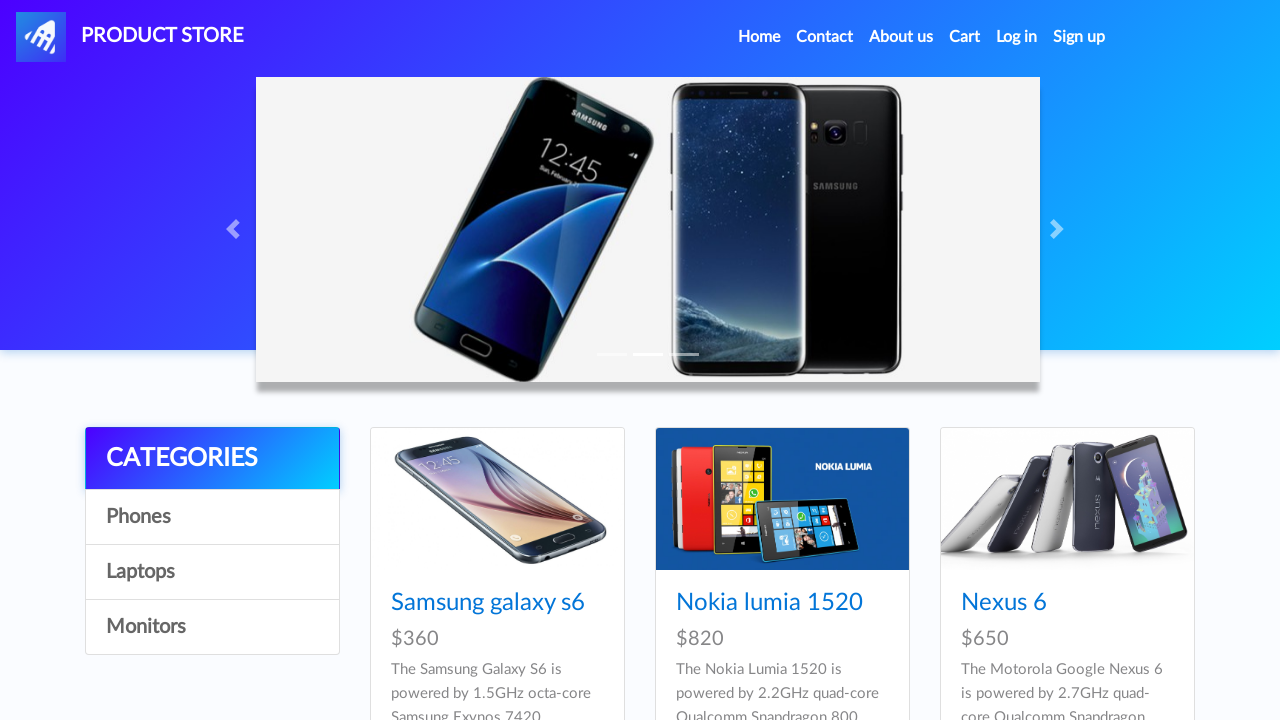